Tests keyboard actions including typing text, selecting all with Ctrl+A, copying with Ctrl+C, tabbing to next field, and pasting with Ctrl+V on a text comparison tool.

Starting URL: https://gotranscript.com/text-compare

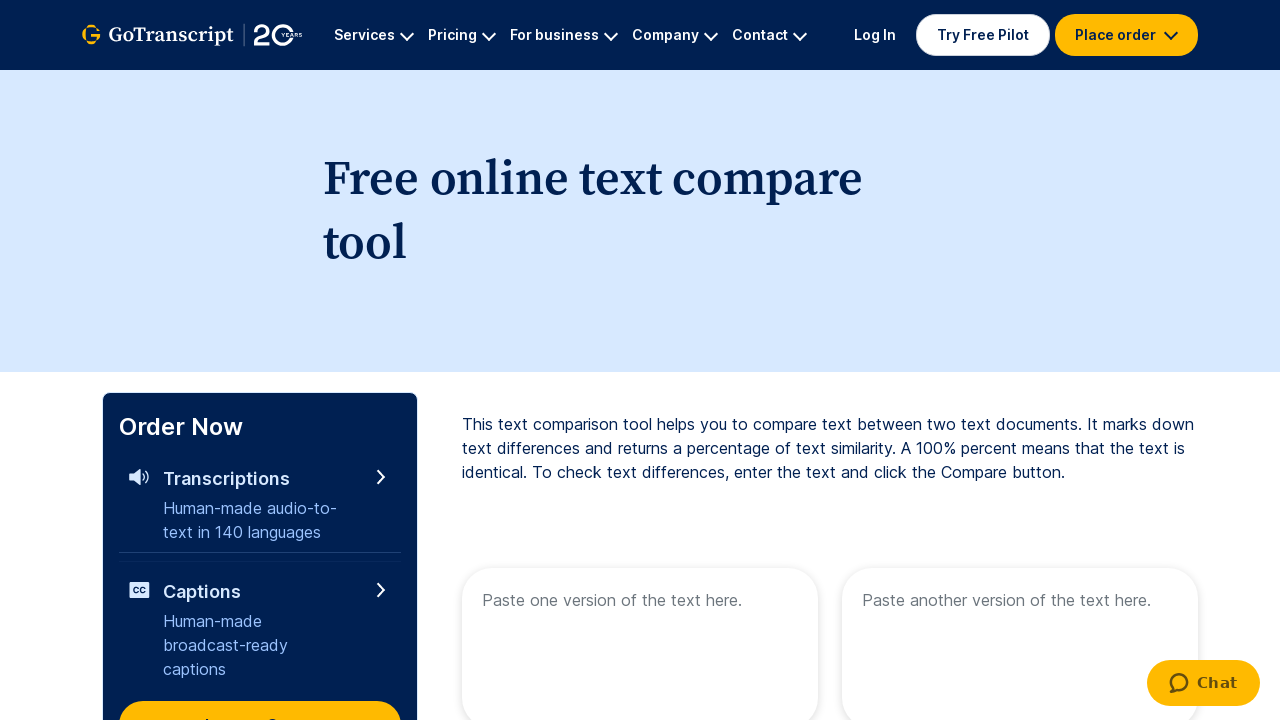

Clicked on the first text area at (640, 640) on [name="text1"]
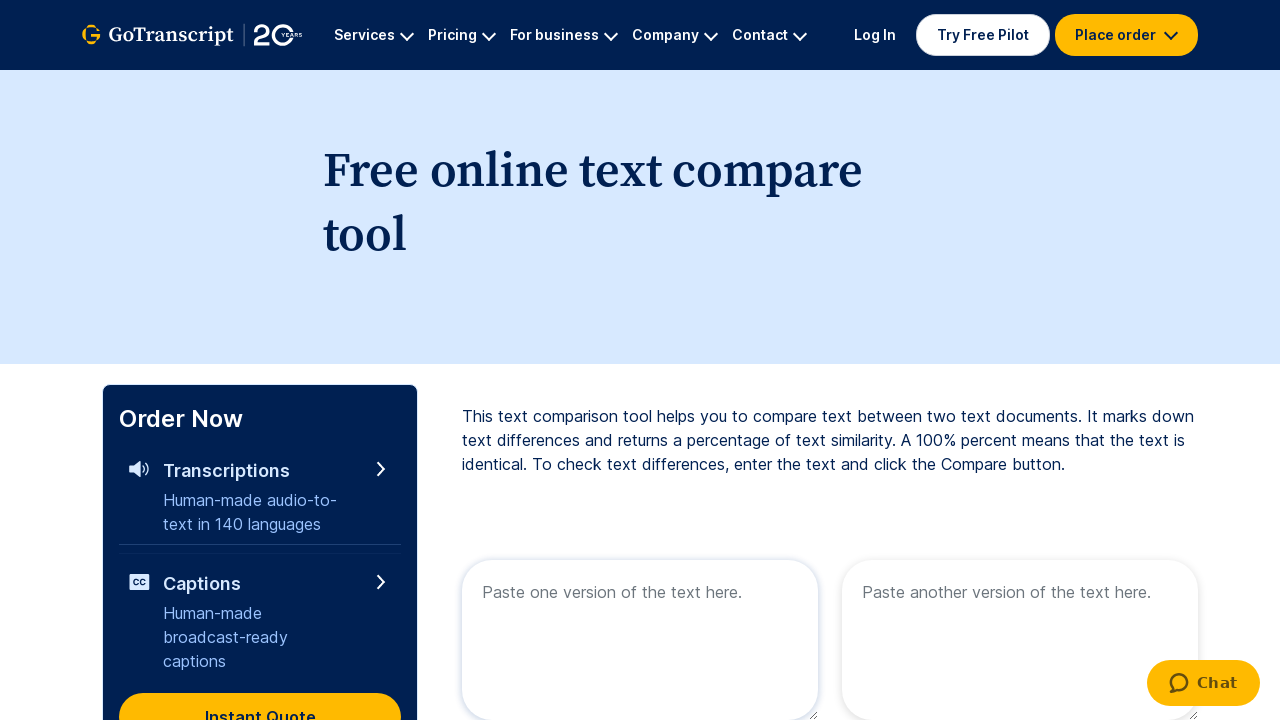

Typed 'welcome to automation' in the first text area
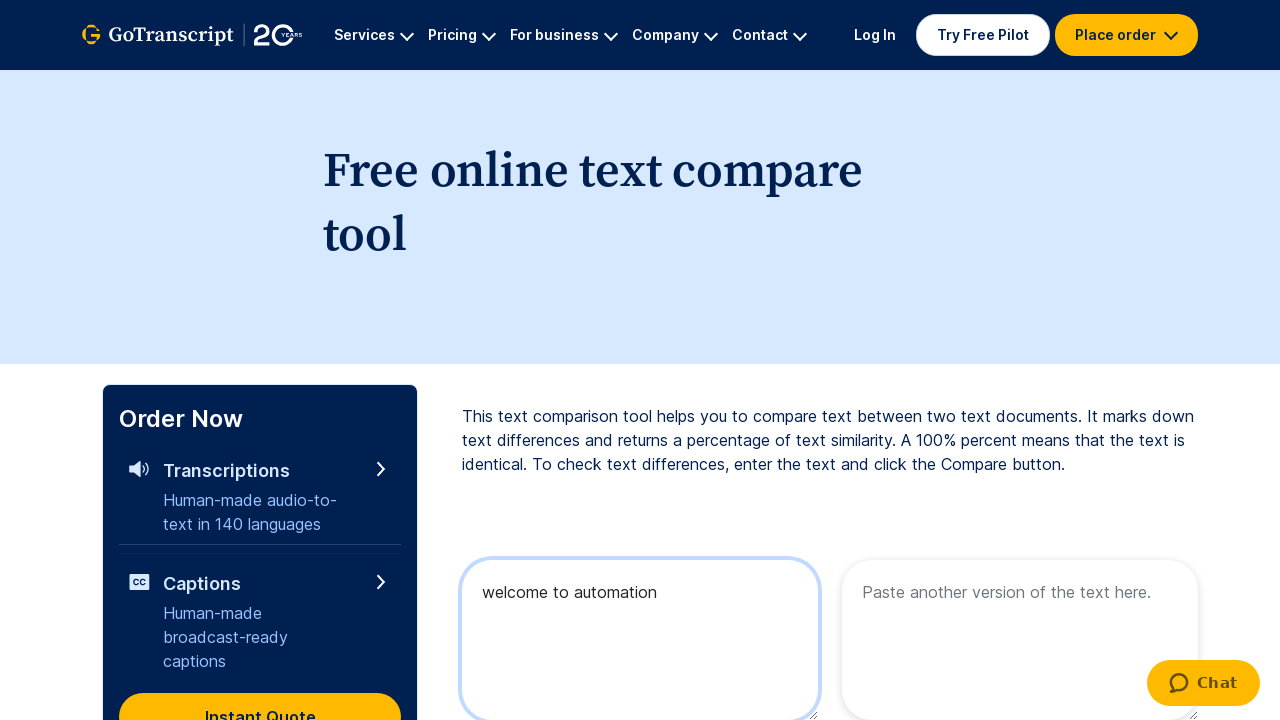

Selected all text with Ctrl+A
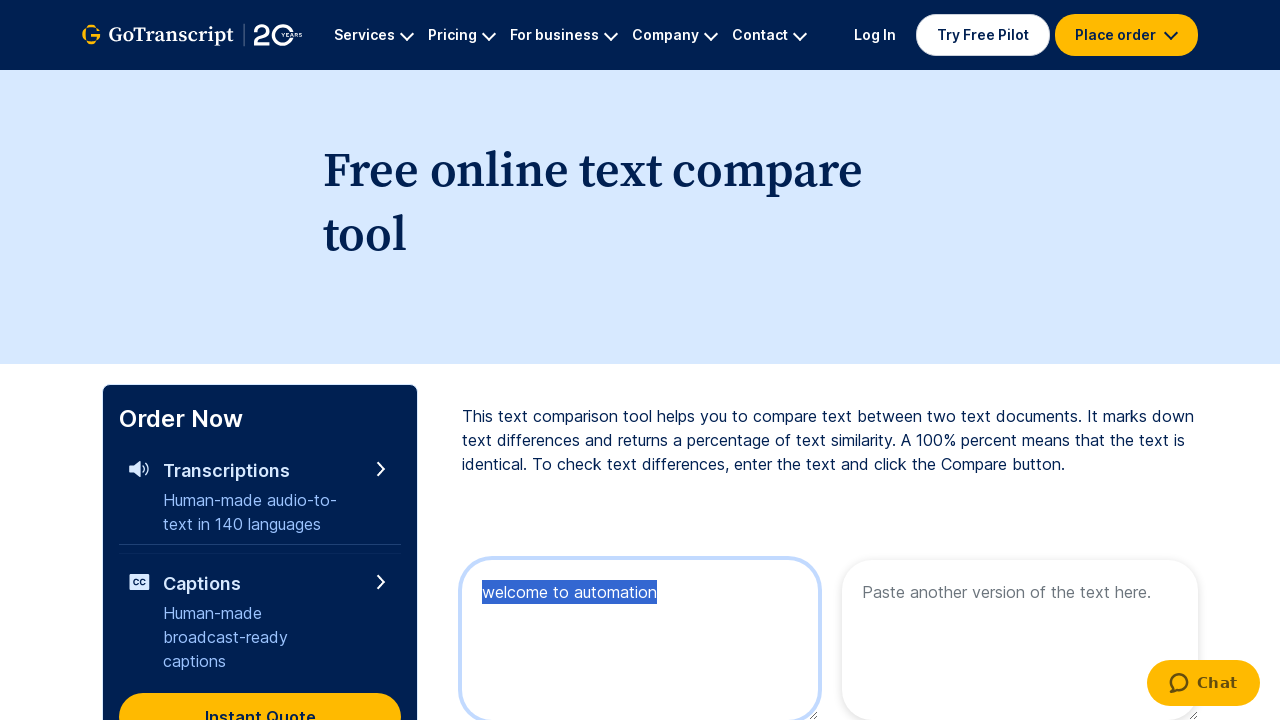

Copied selected text with Ctrl+C
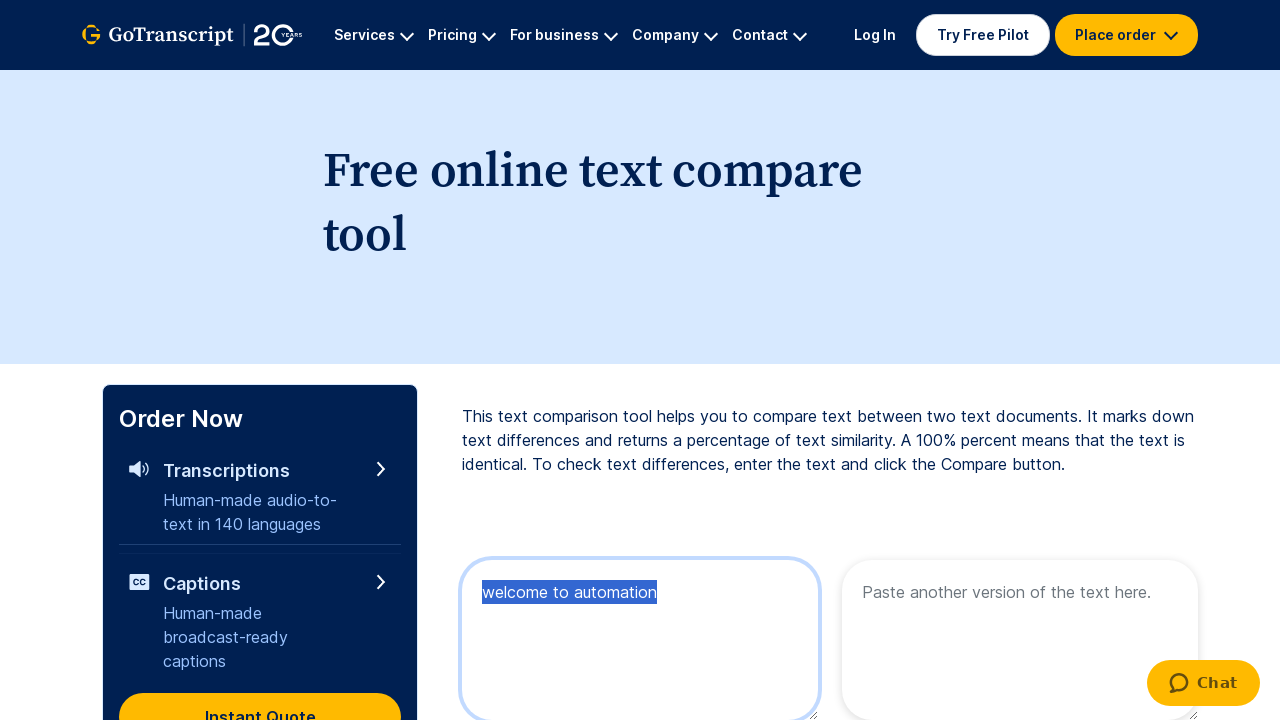

Tabbed to the next text field
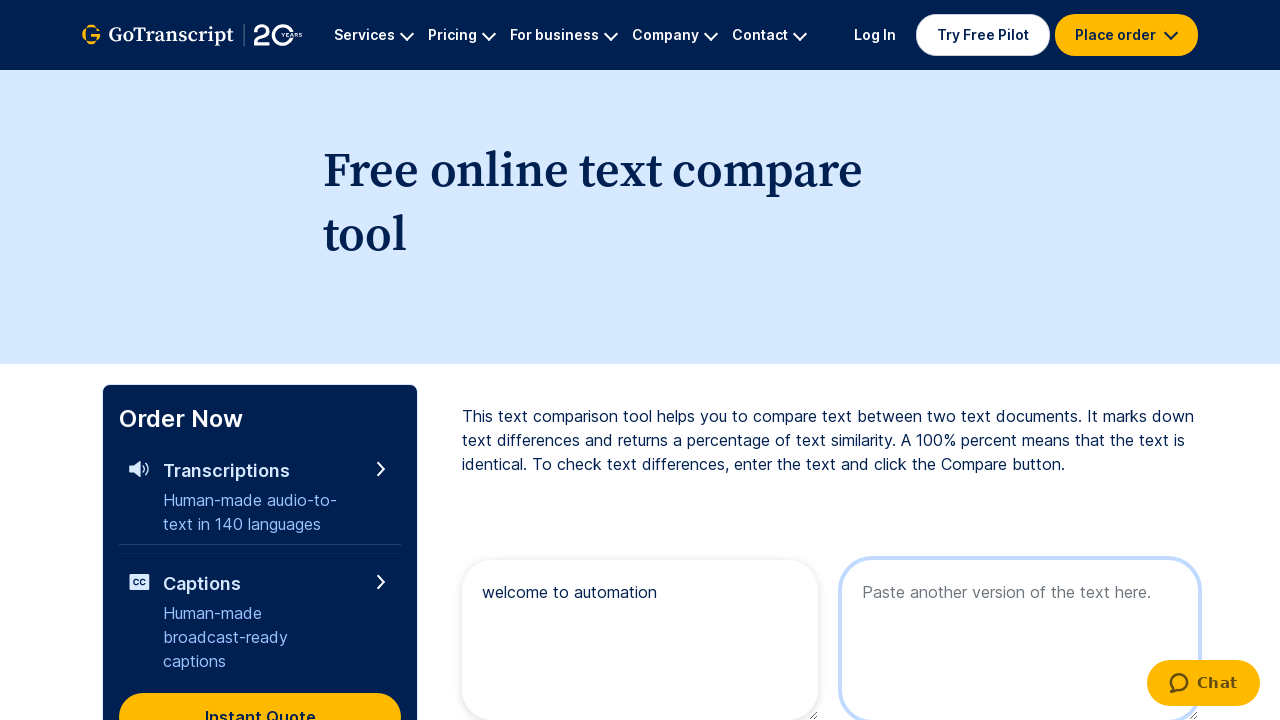

Pasted copied text with Ctrl+V into the second text field
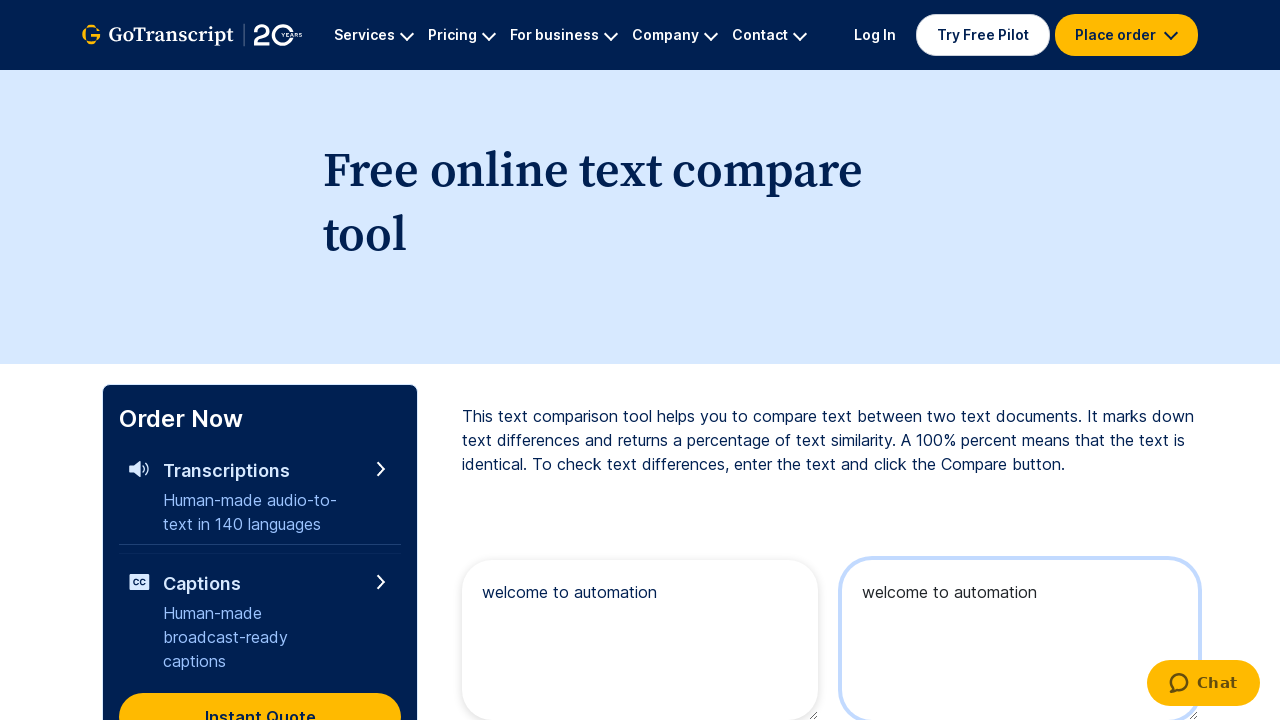

Waited 2 seconds for the paste action to complete
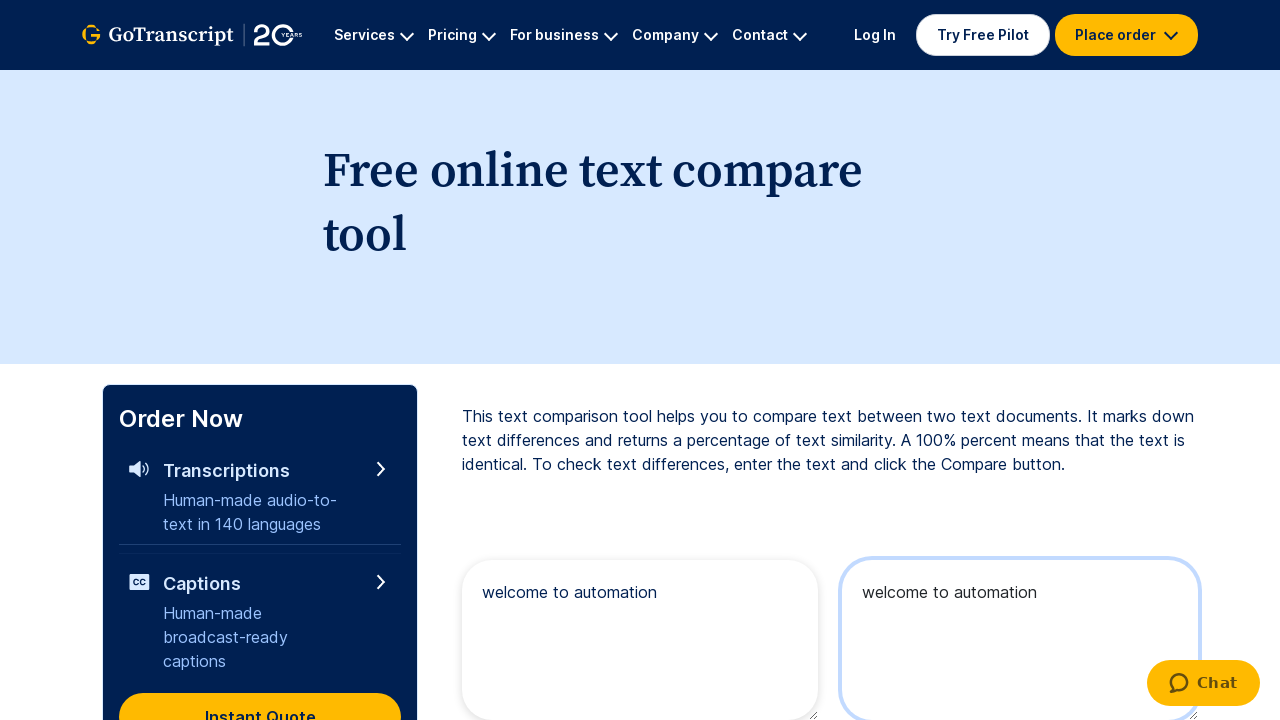

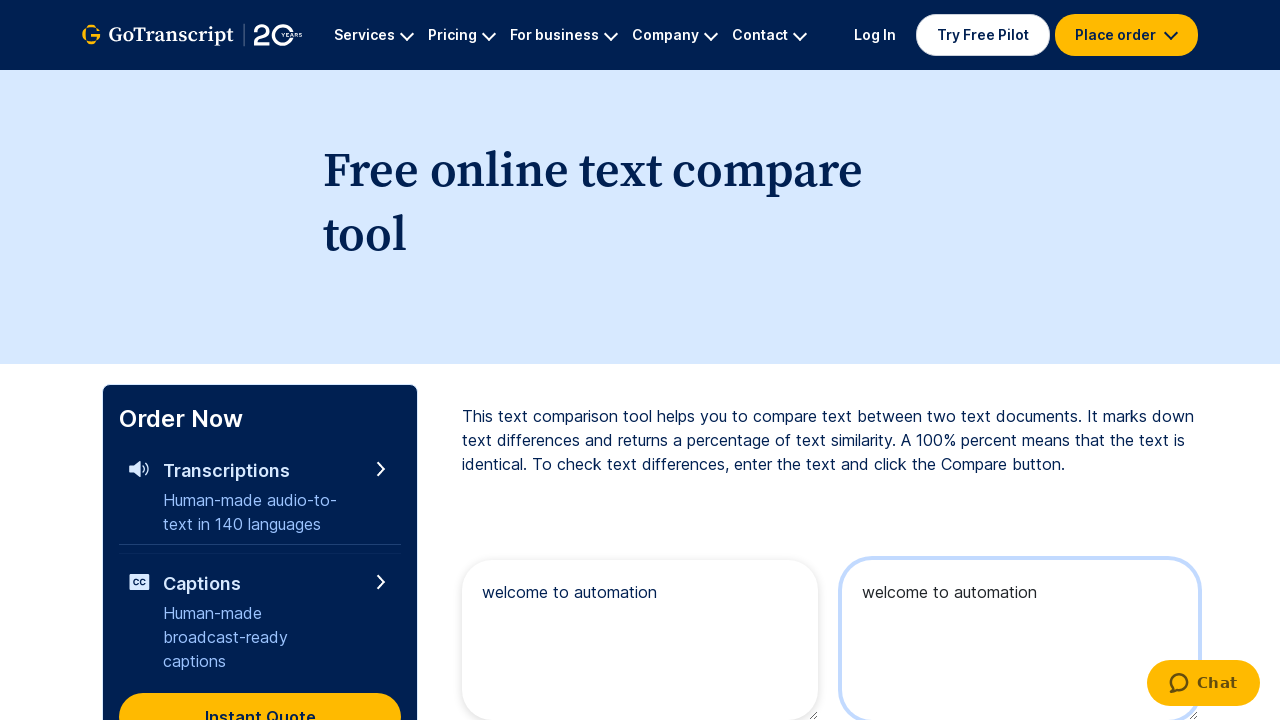